Opens the Rahul Shetty Academy website and retrieves the page title and current URL - a basic browser automation demonstration

Starting URL: https://rahulshettyacademy.com

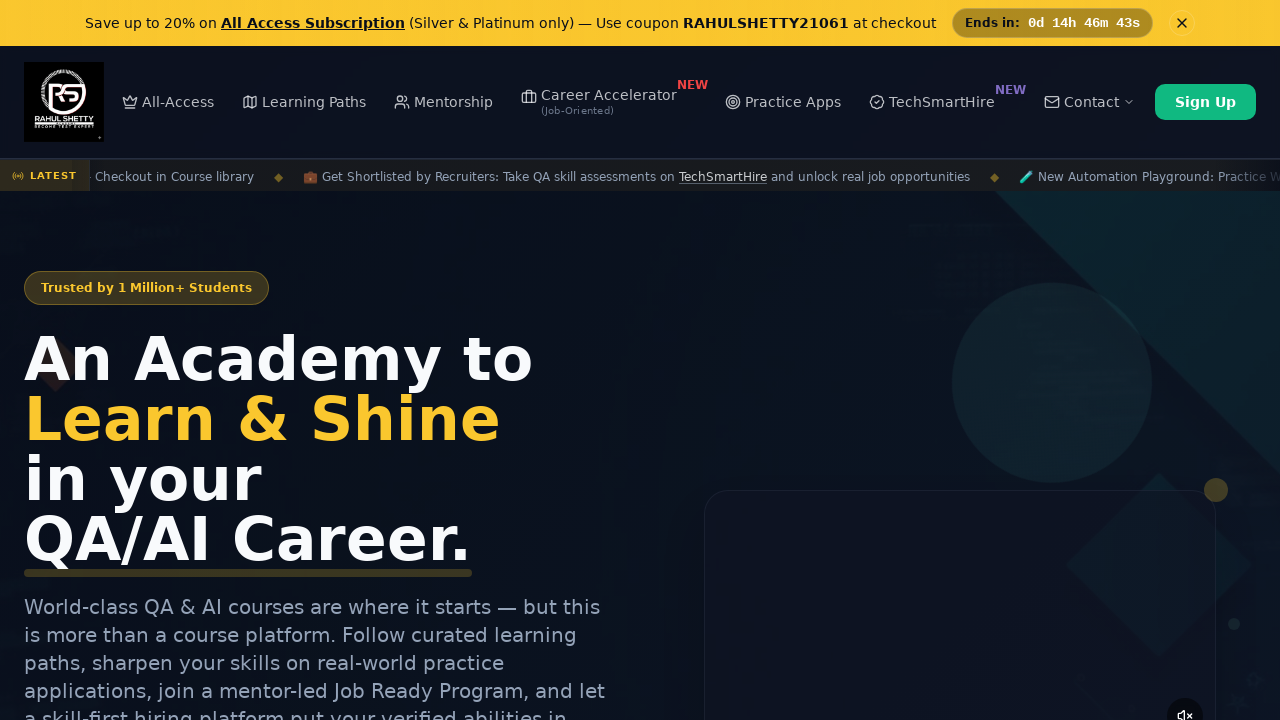

Waited for page to load - DOM content loaded
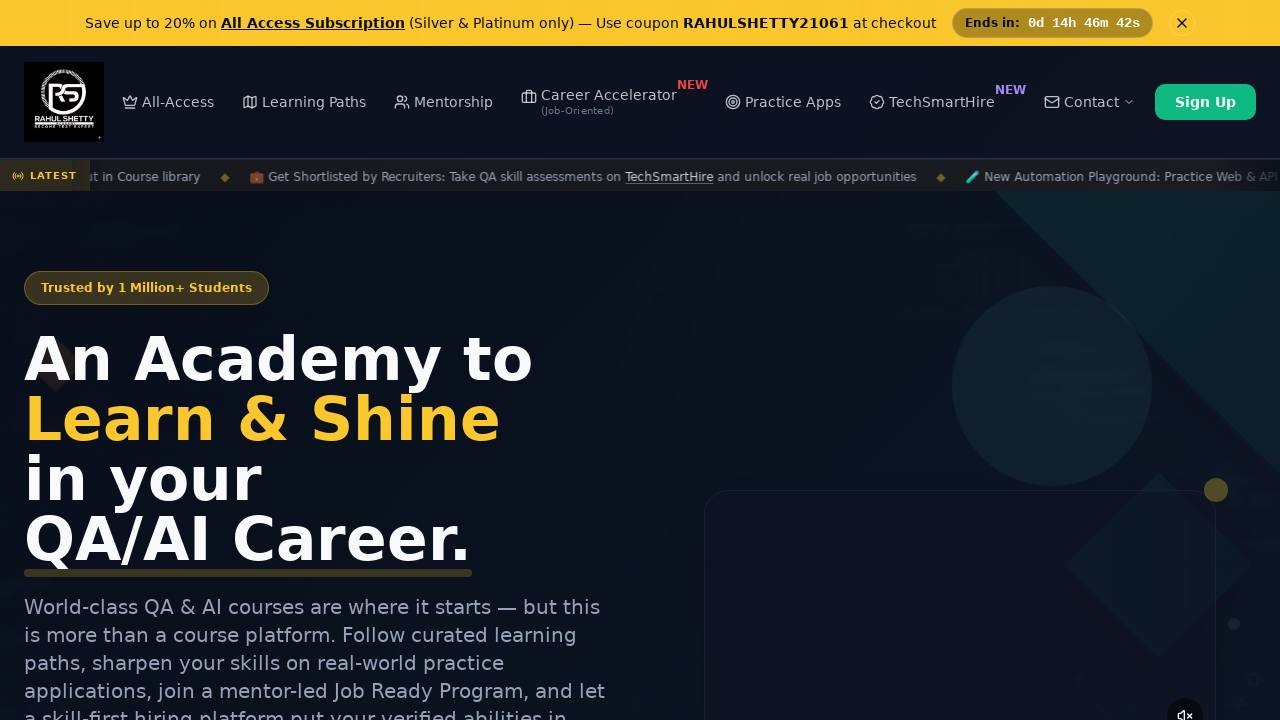

Retrieved page title: Rahul Shetty Academy | QA Automation, Playwright, AI Testing & Online Training
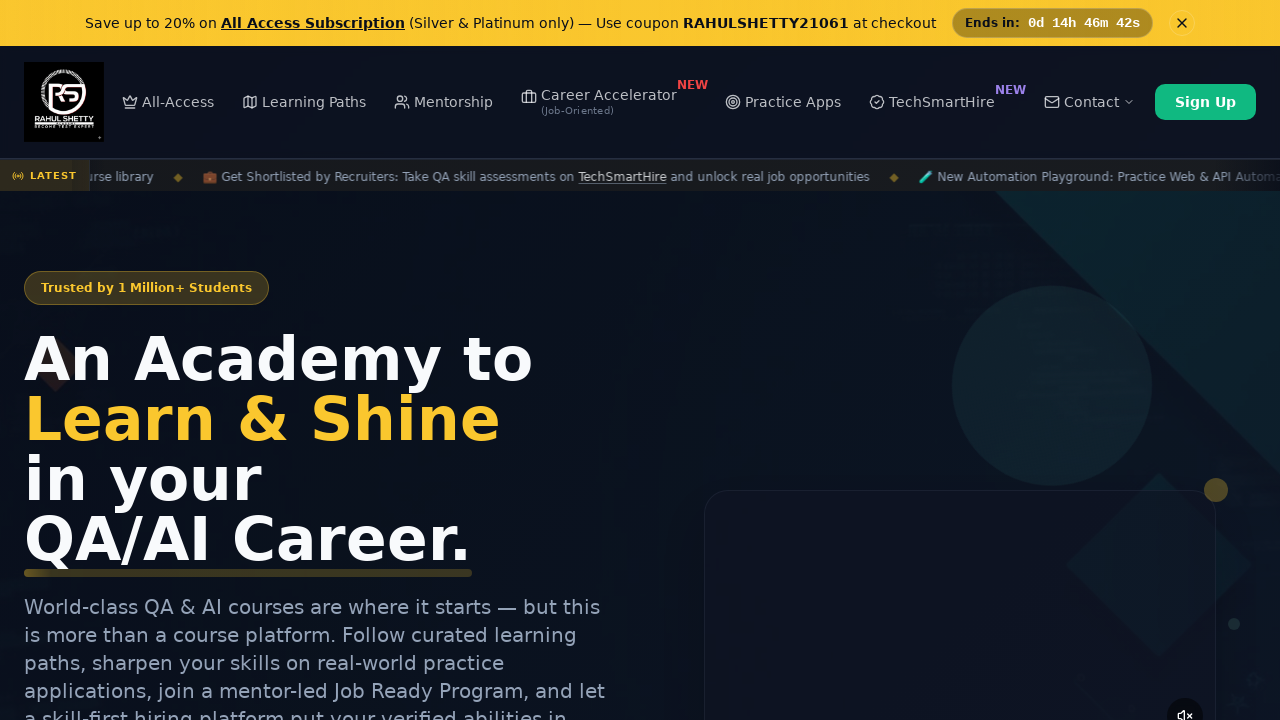

Retrieved current URL: https://rahulshettyacademy.com/
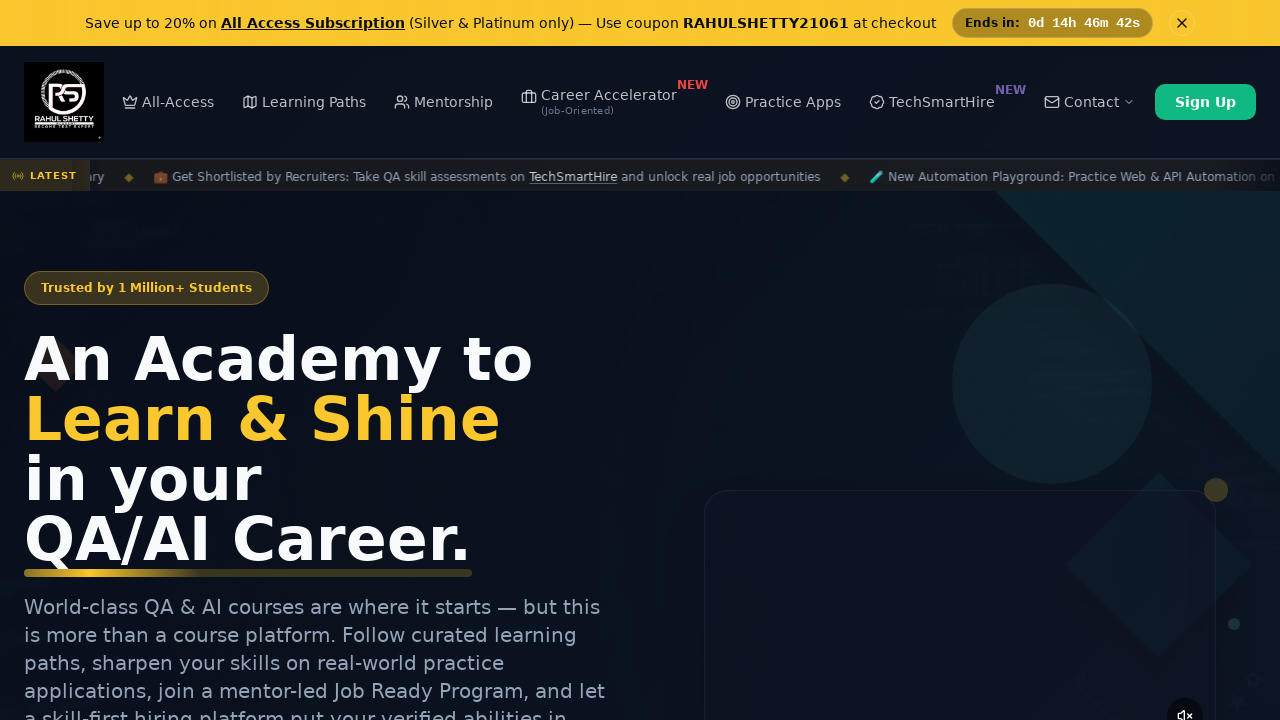

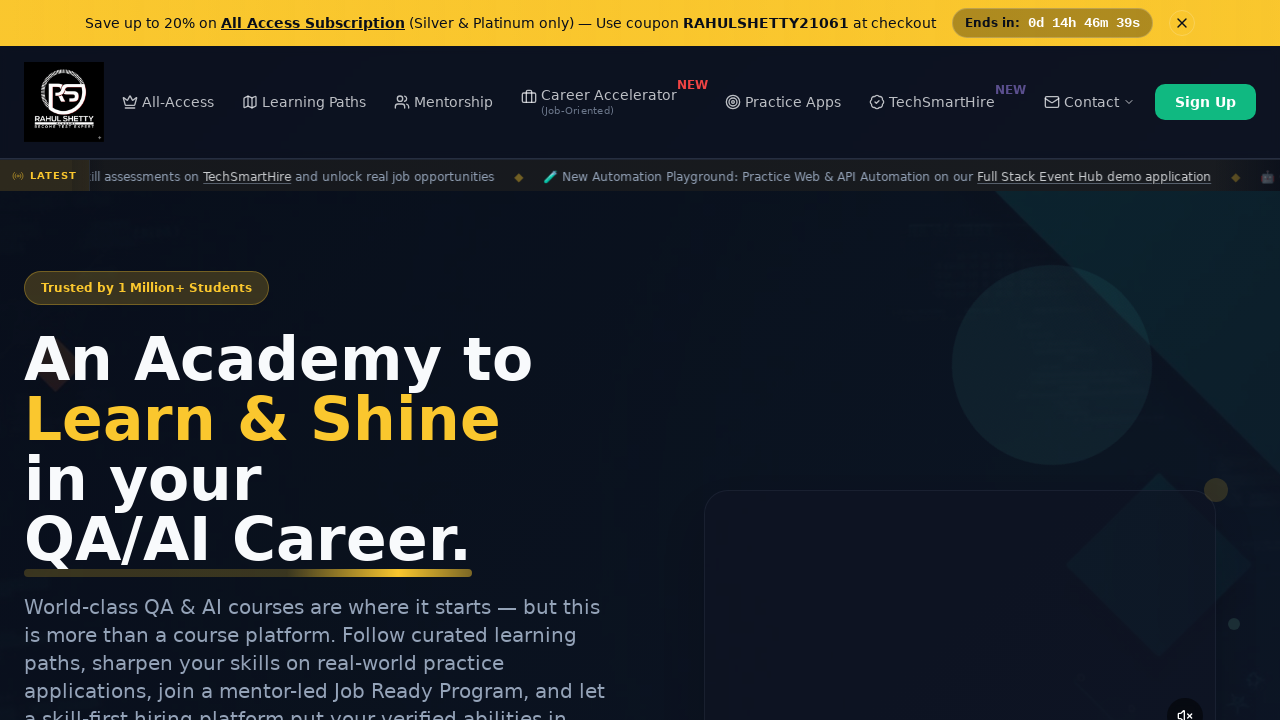